Tests alert and confirm dialog handling by clicking alert and confirm buttons

Starting URL: https://rahulshettyacademy.com/AutomationPractice

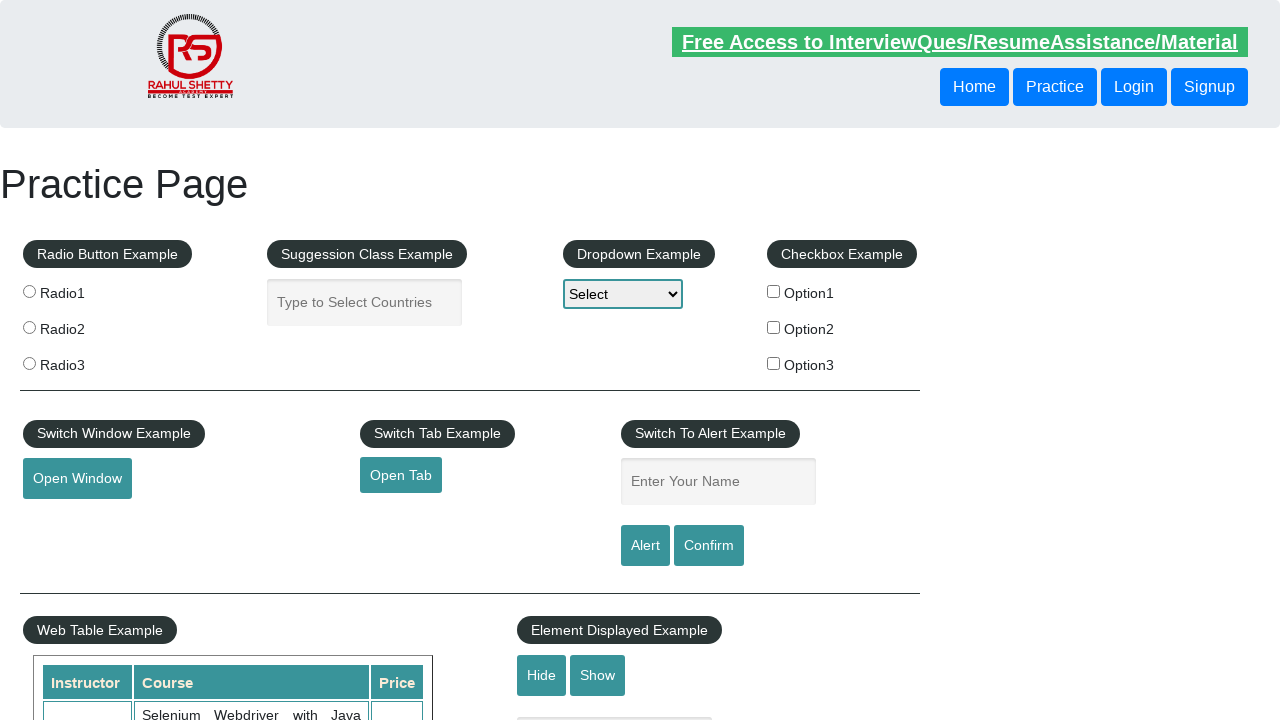

Set up dialog handler to accept all dialogs
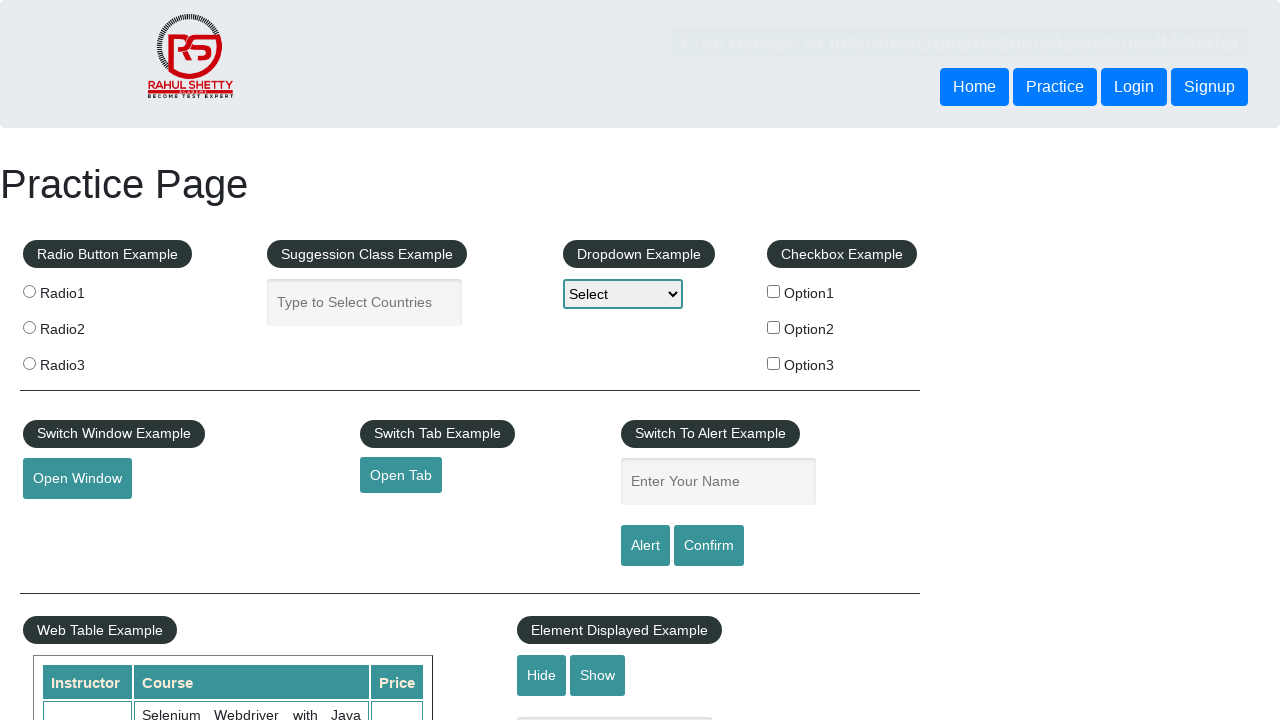

Clicked alert button at (645, 546) on #alertbtn
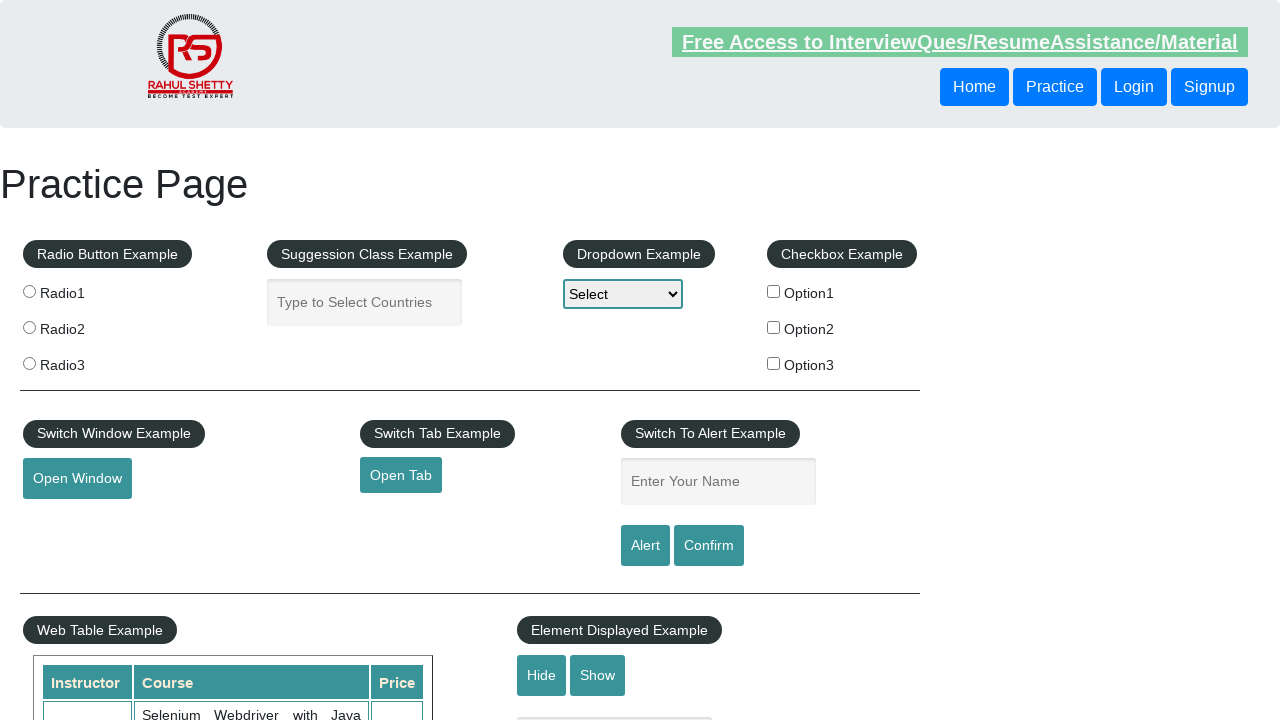

Clicked confirm button at (709, 546) on #confirmbtn
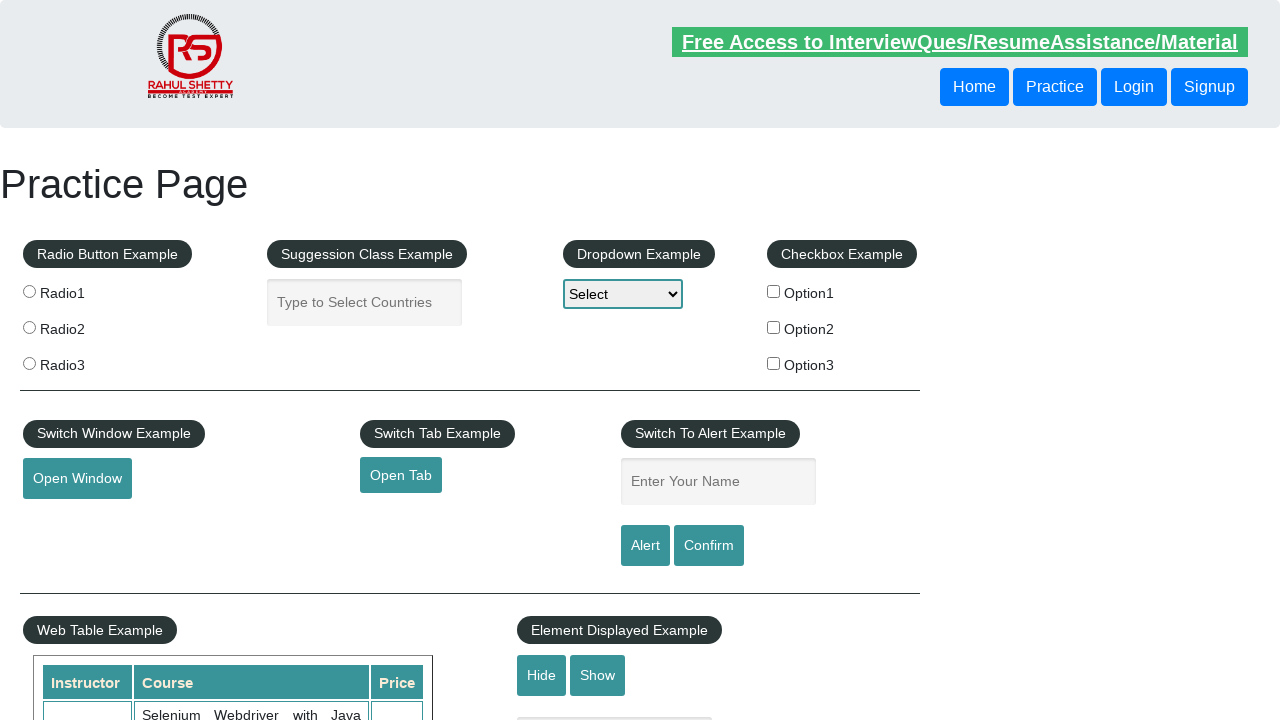

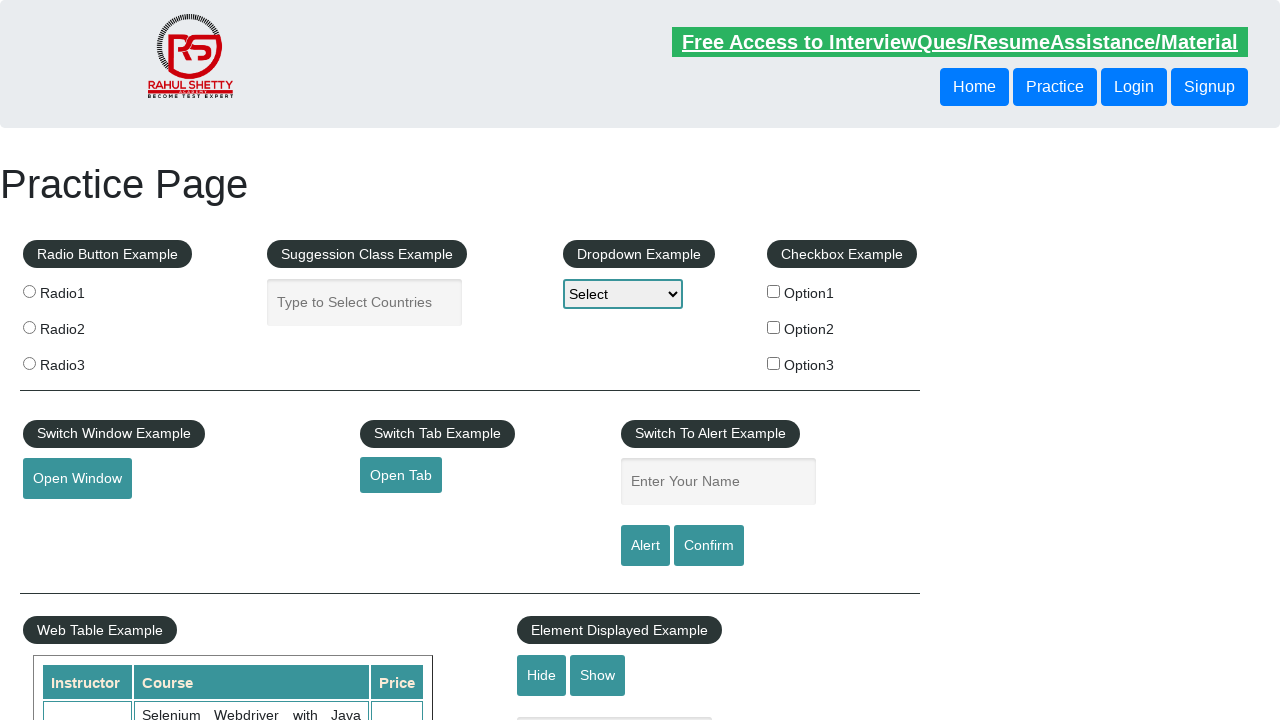